Tests number input field functionality by entering a value, clearing it, and entering a different value on a test input page.

Starting URL: http://the-internet.herokuapp.com/inputs

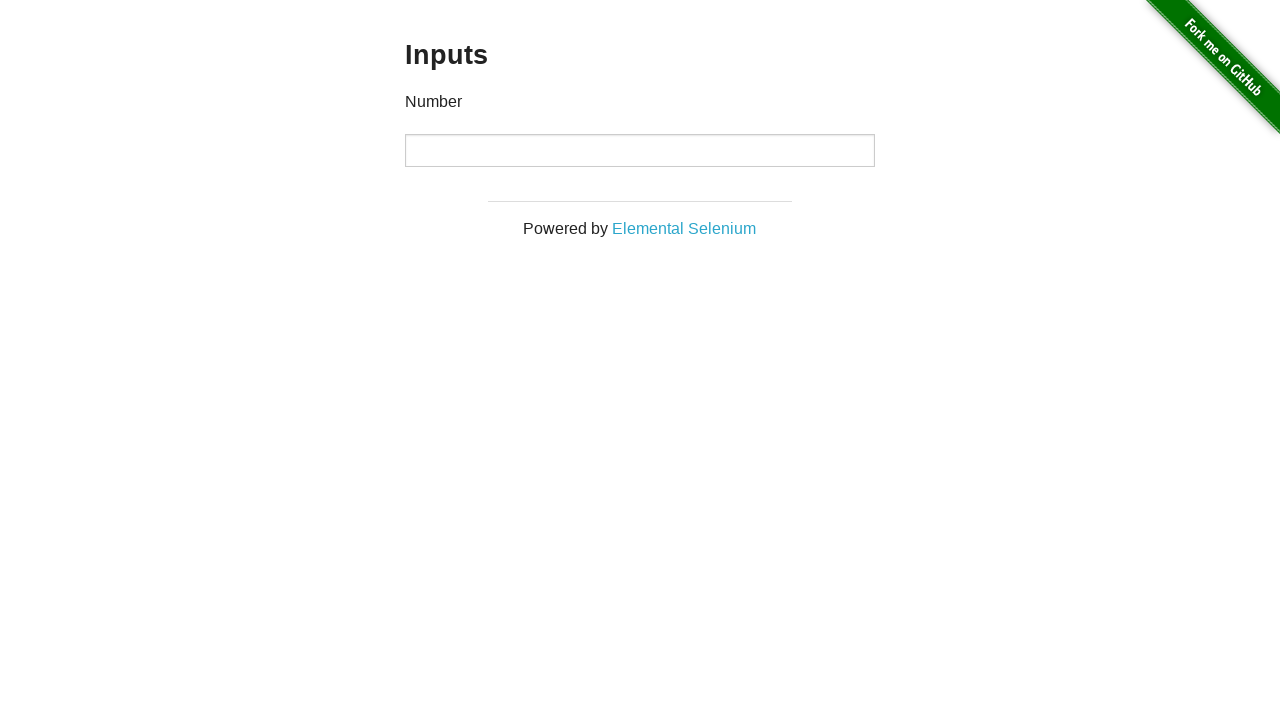

Entered value '1000' into number input field on input[type="number"]
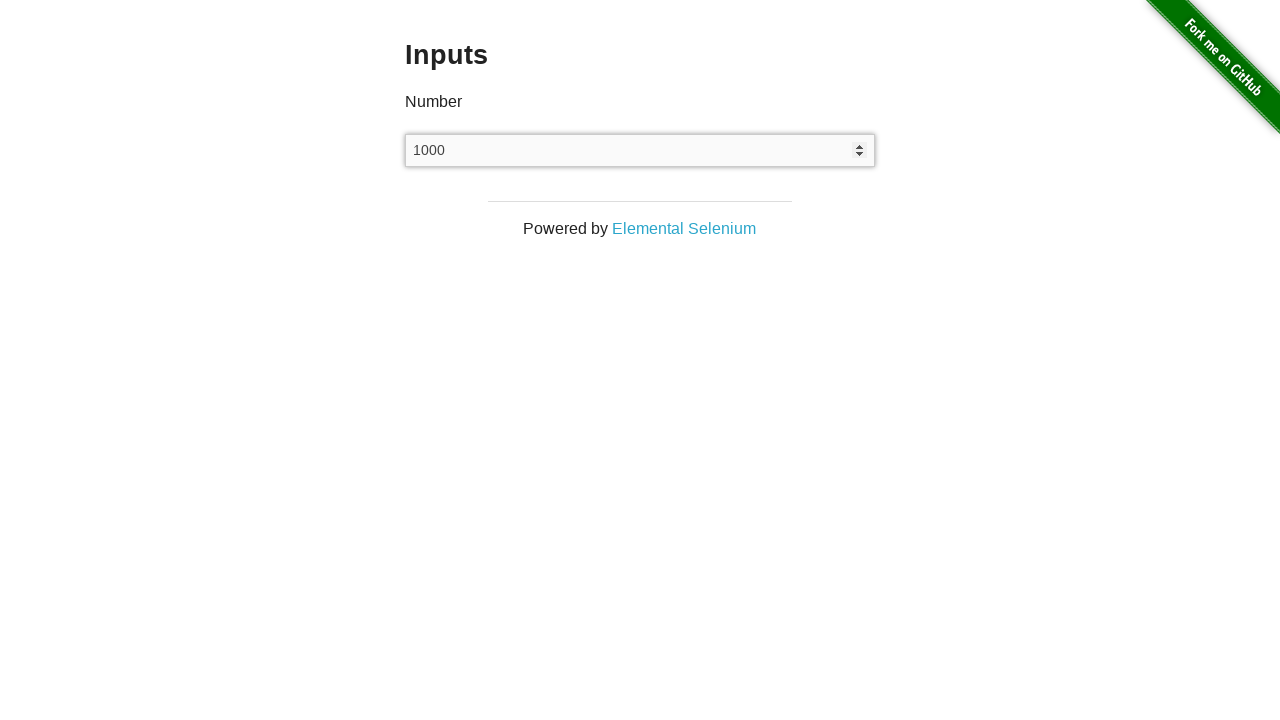

Waited 2 seconds to observe the input
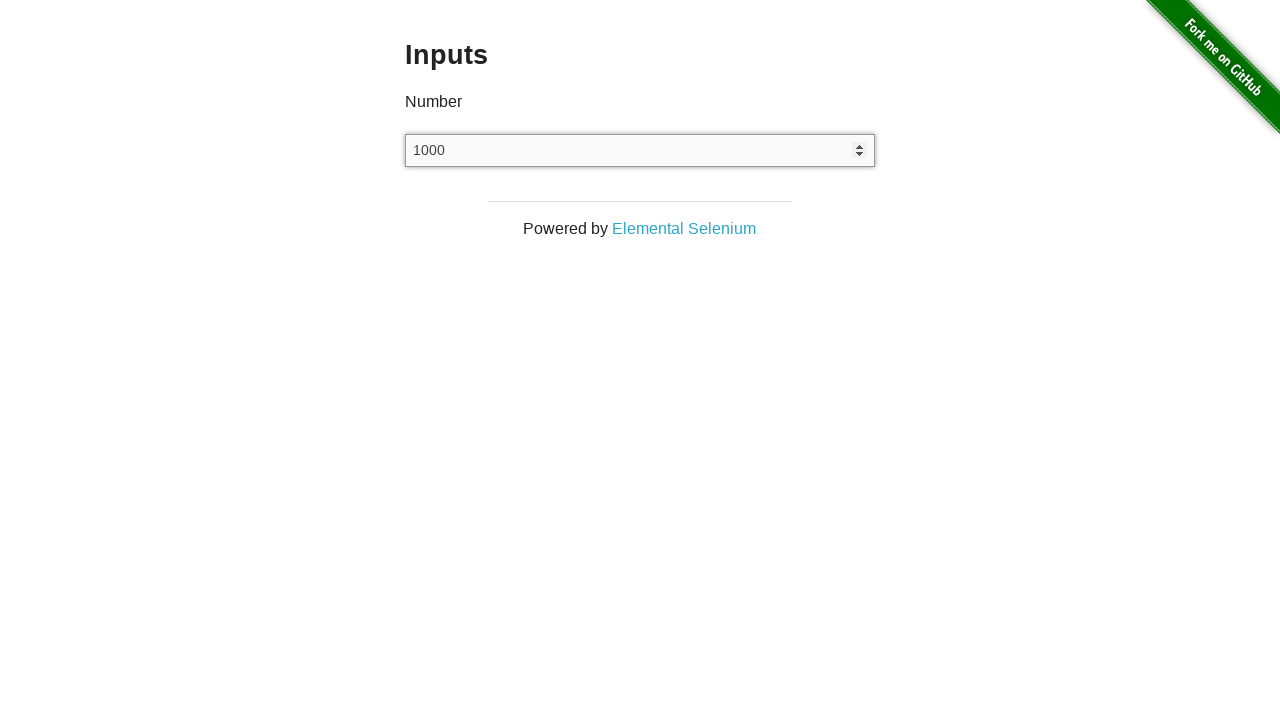

Cleared the number input field on input[type="number"]
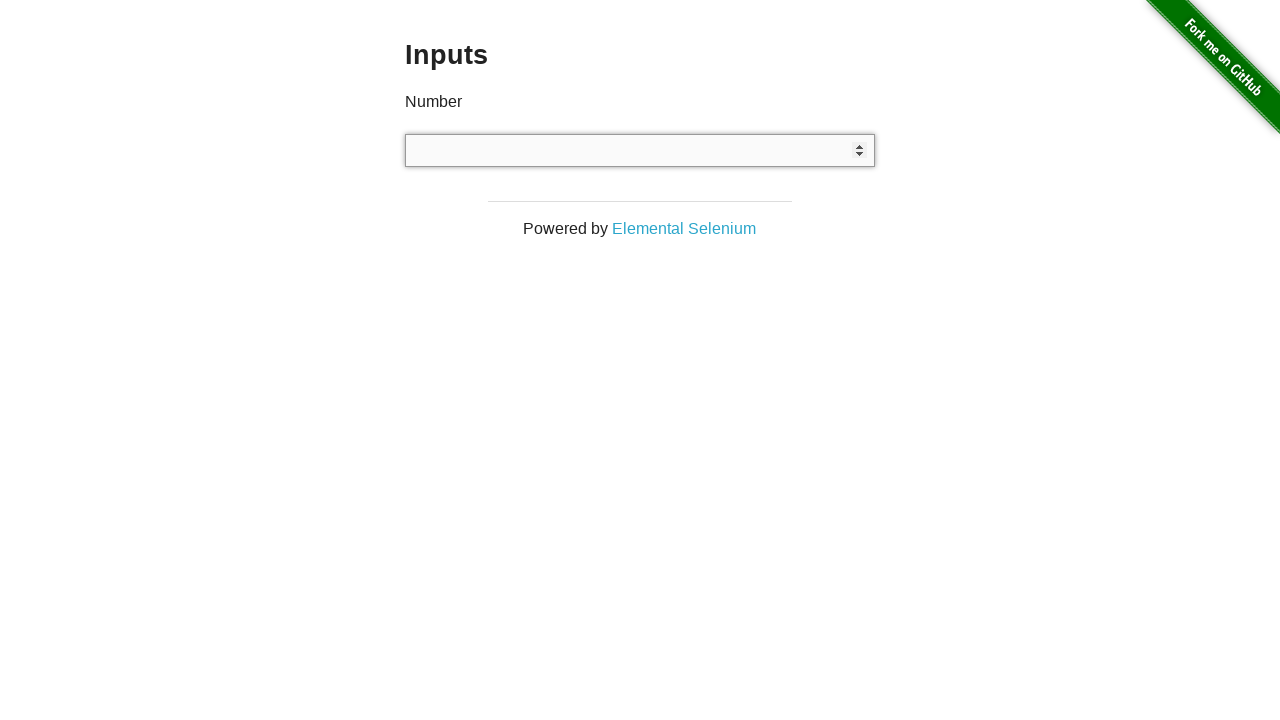

Entered value '999' into number input field on input[type="number"]
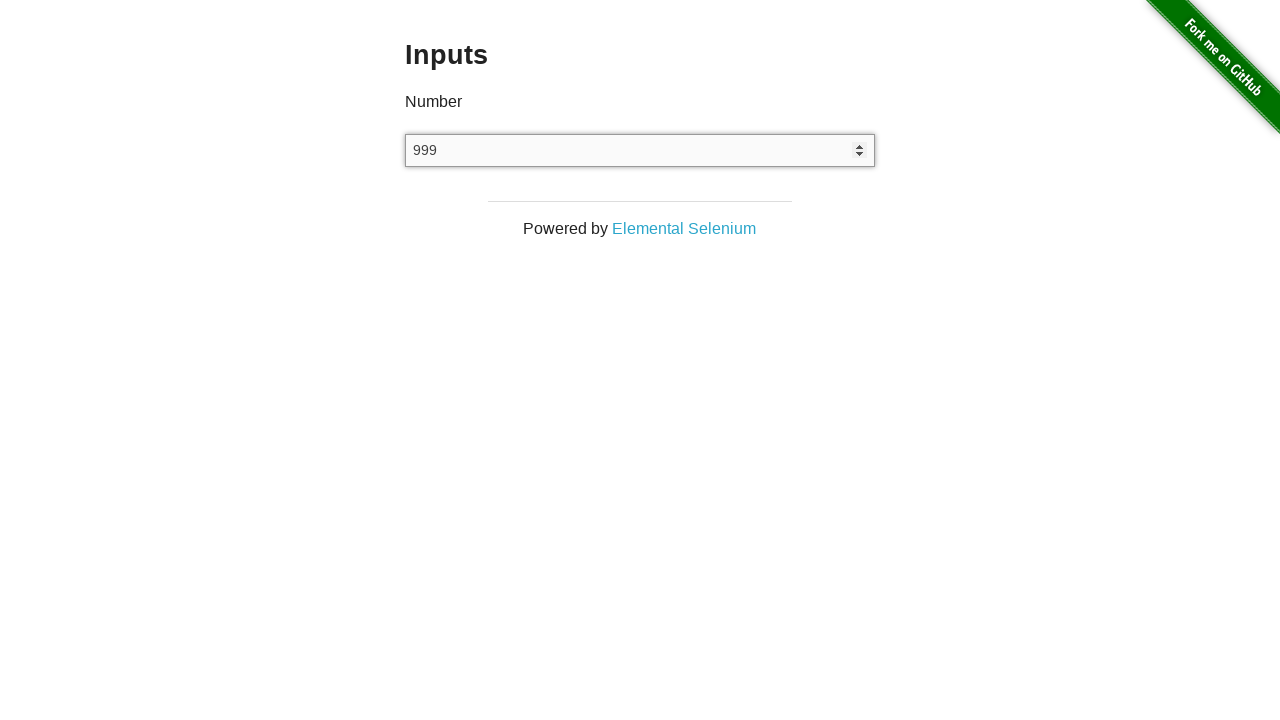

Waited 3 seconds to observe the final result
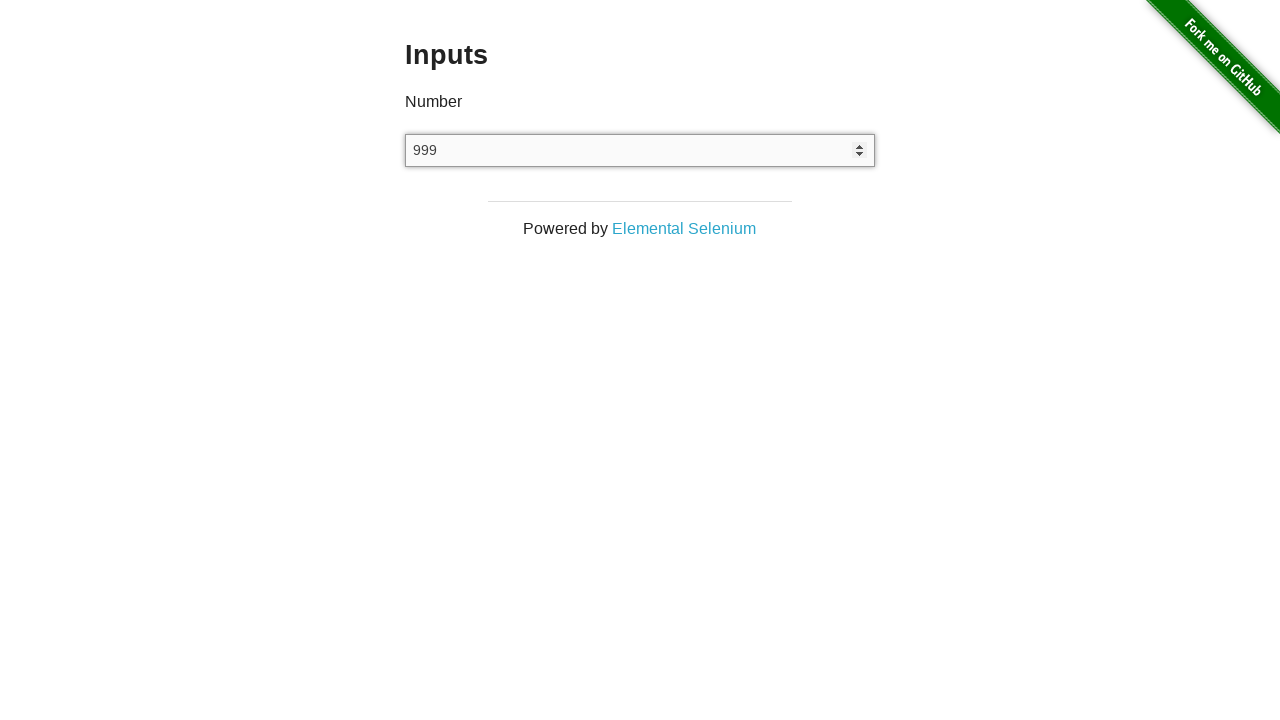

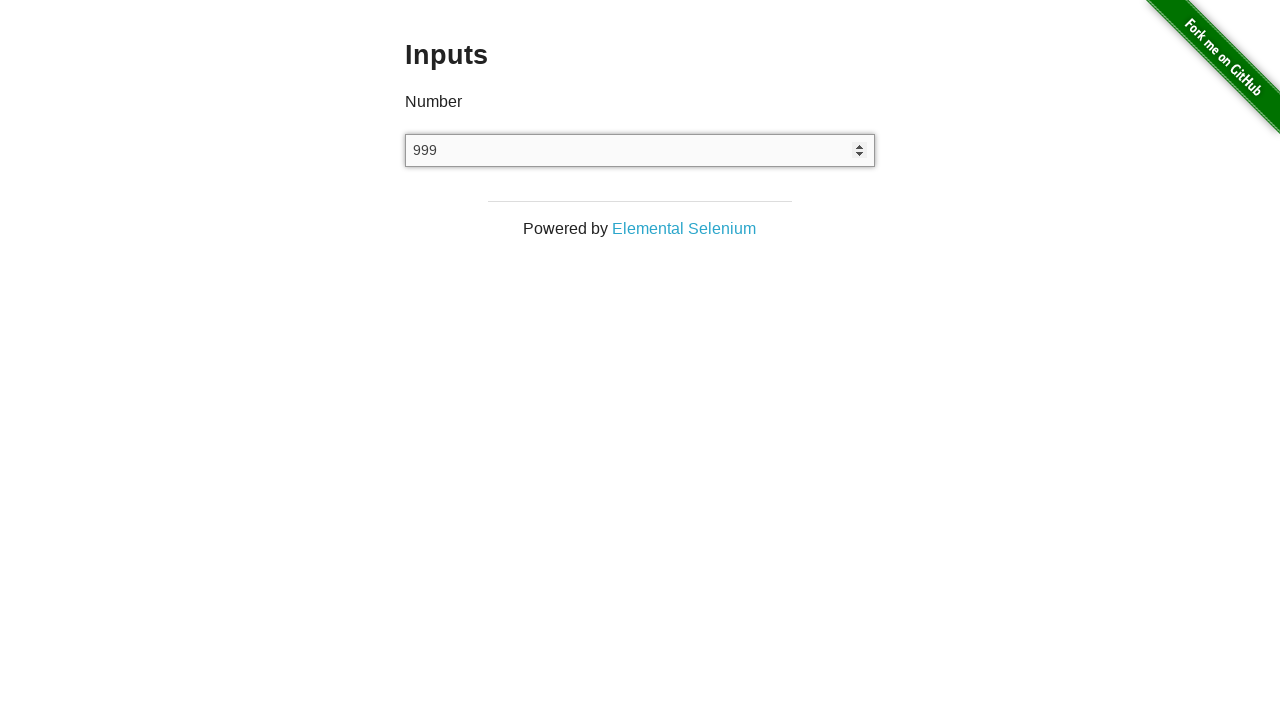